Tests navigation back to the home/index page by clicking the back to index link

Starting URL: https://bonigarcia.dev/selenium-webdriver-java/navigation1.html

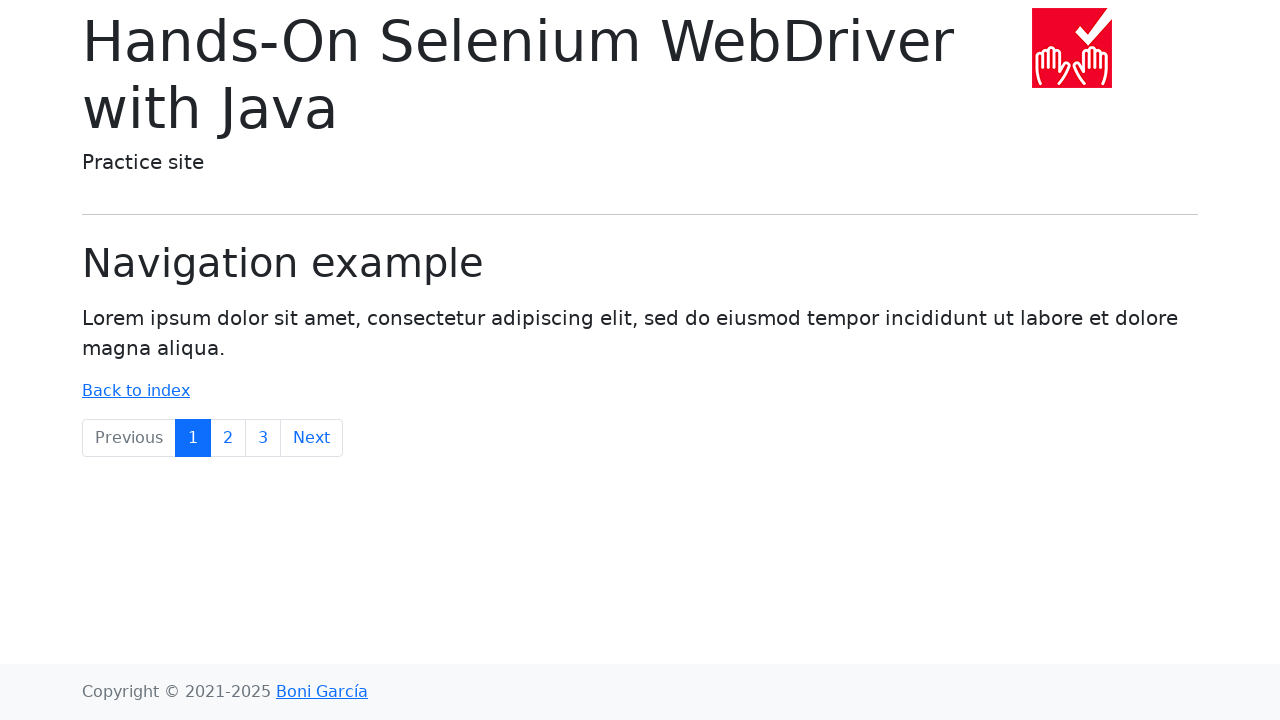

Clicked 'Back to index' link to navigate to home page at (136, 391) on a:has-text('Back to index')
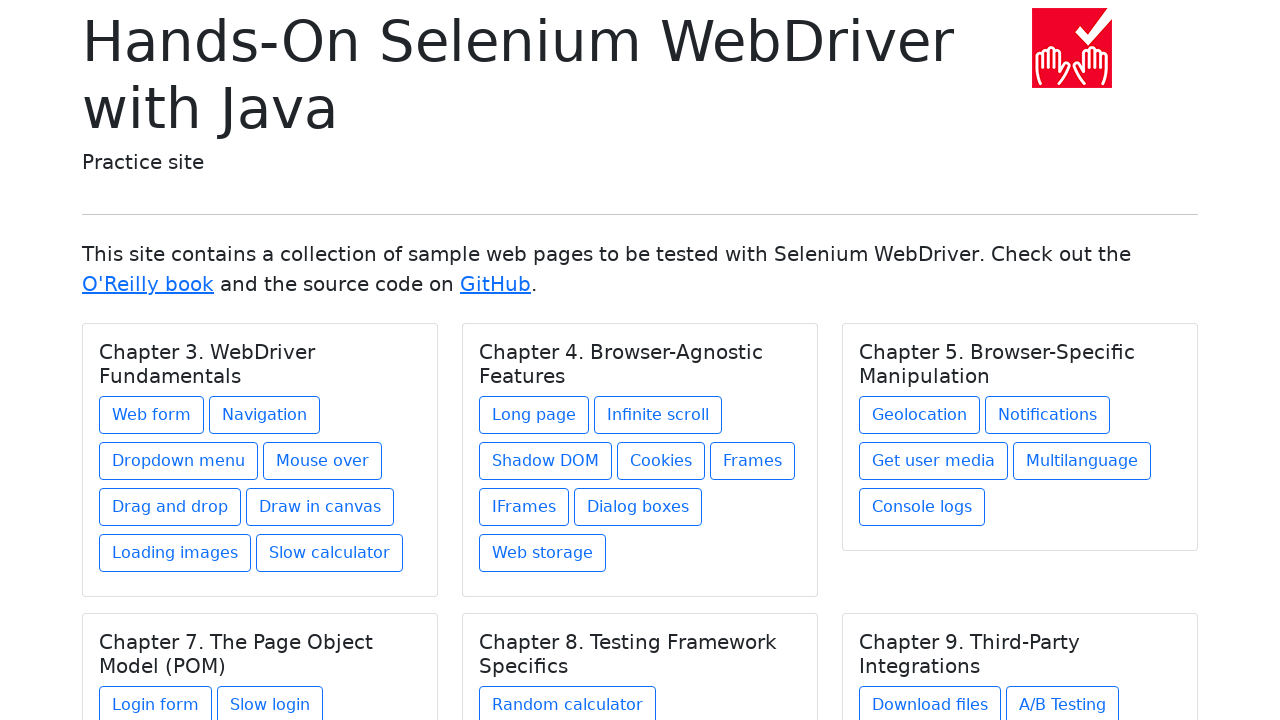

Navigation to home page completed, URL matches index.html
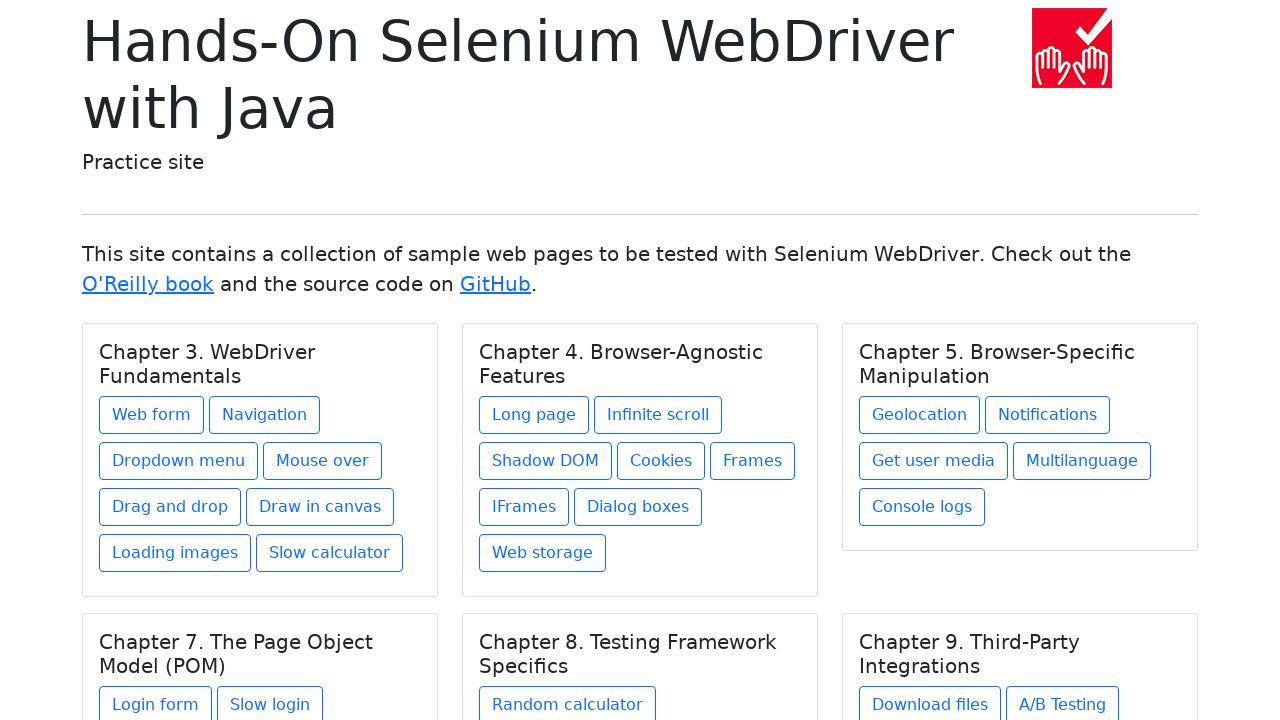

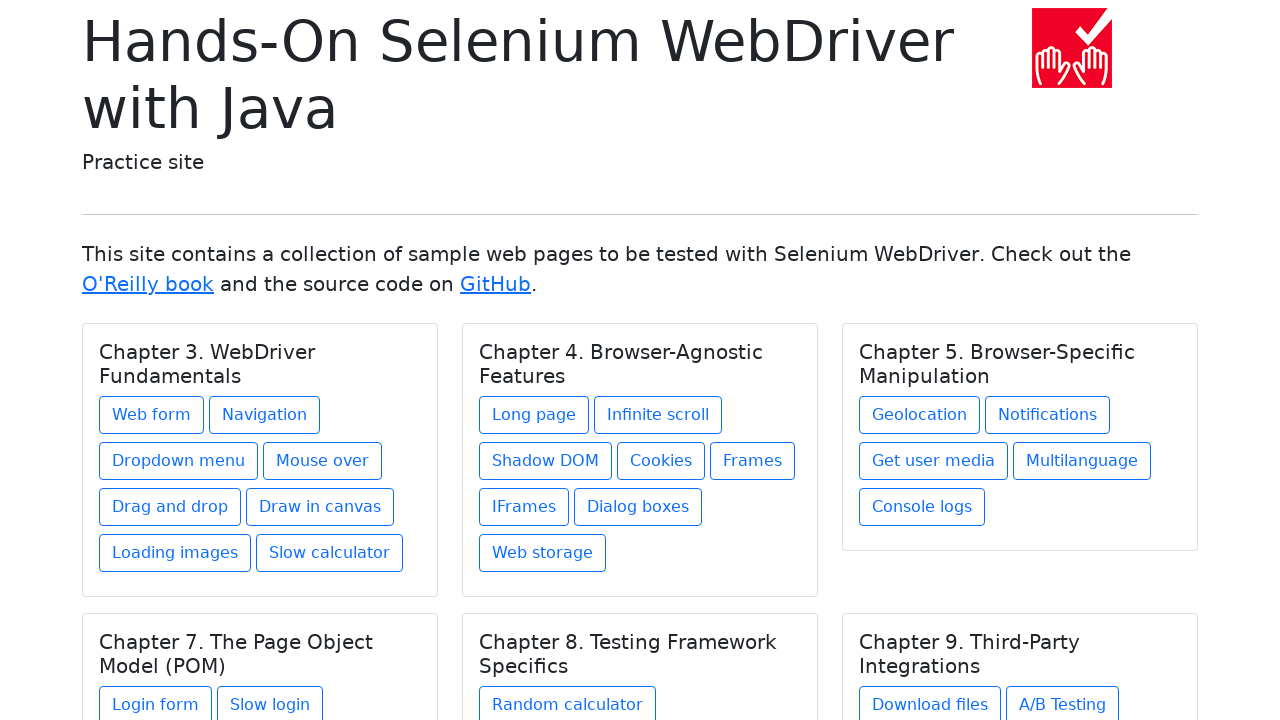